Tests file download functionality by navigating to a download page and clicking the first download link to trigger an automatic file download.

Starting URL: http://the-internet.herokuapp.com/download

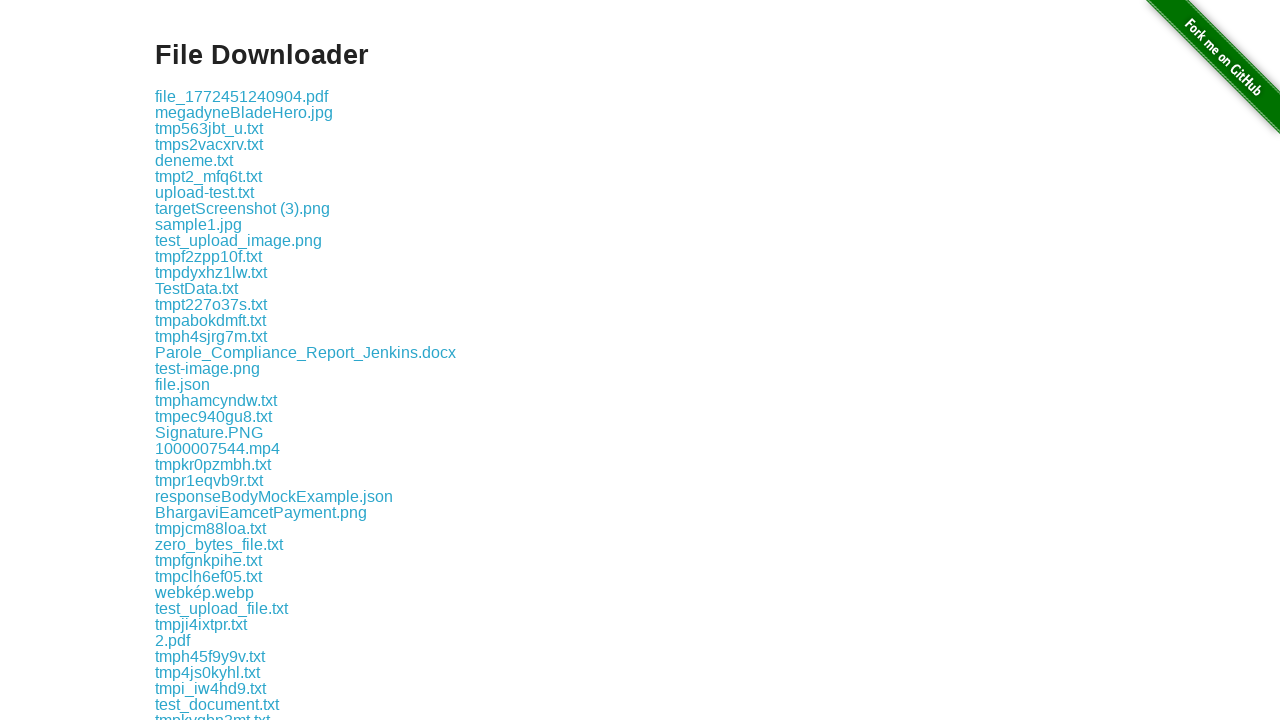

Clicked the first download link on the page at (242, 96) on .example a
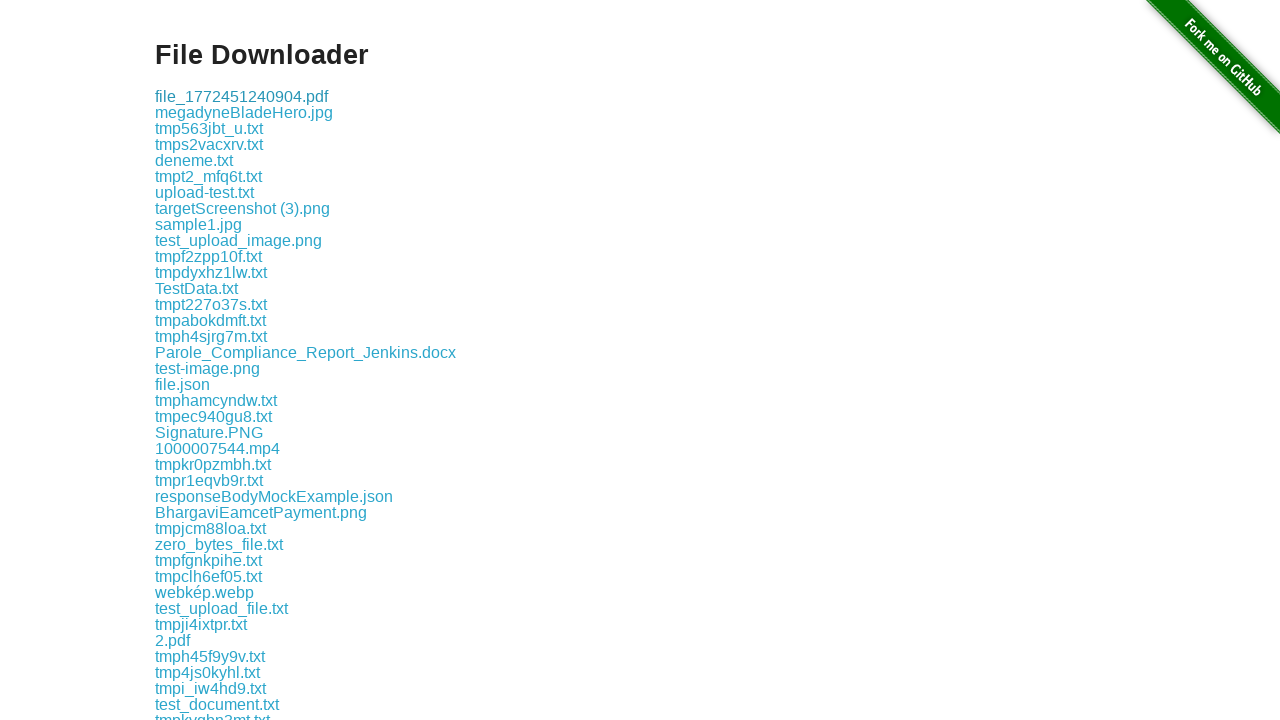

Triggered download and waited for download event at (242, 96) on .example a
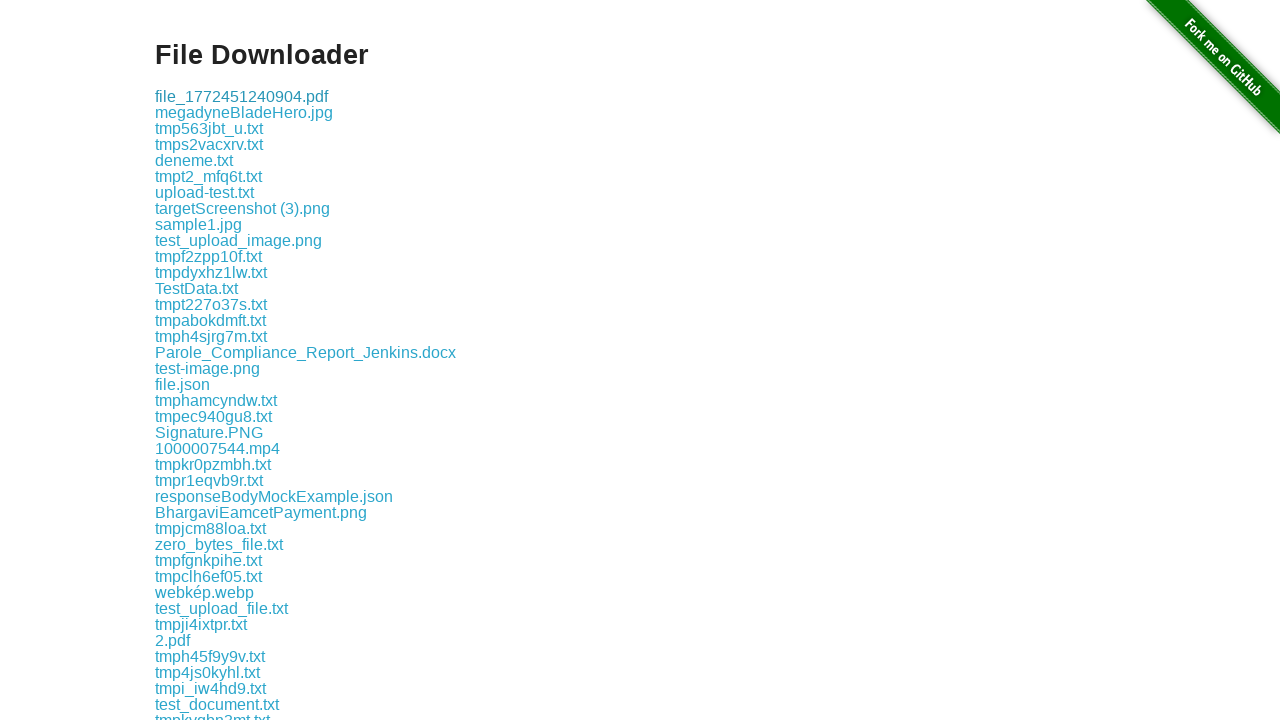

Retrieved download object from event
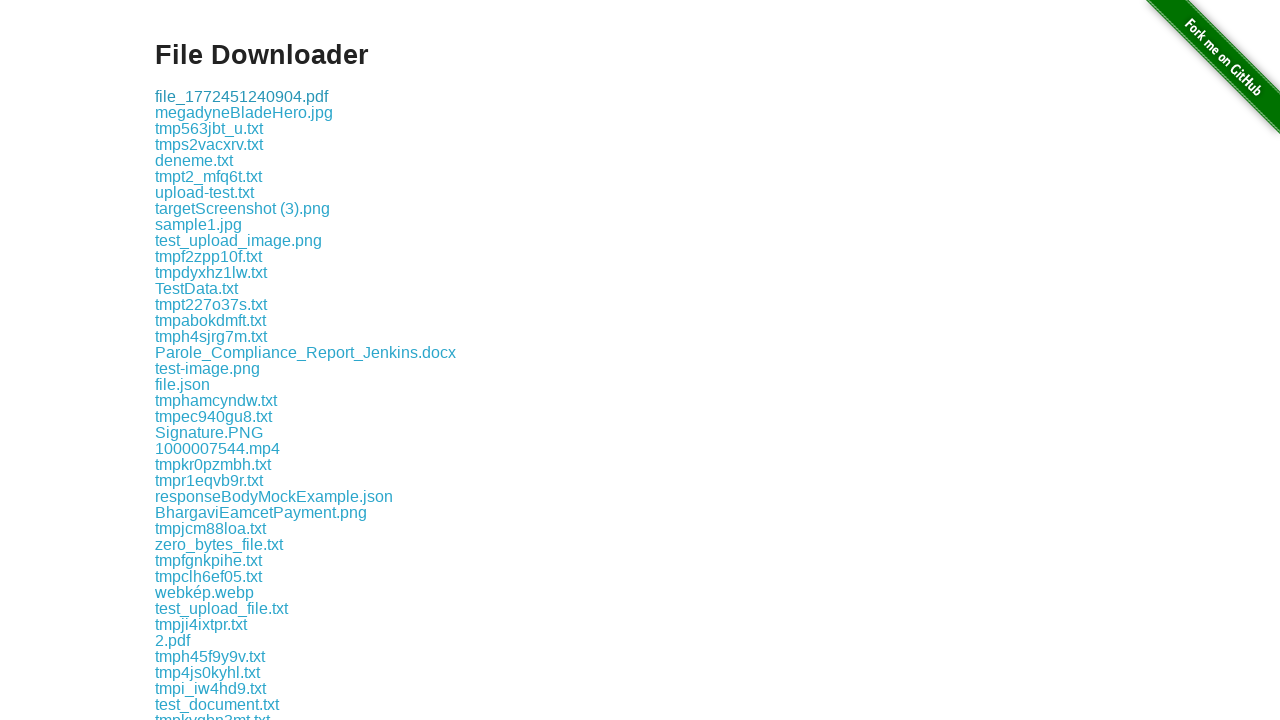

Verified download has a suggested filename
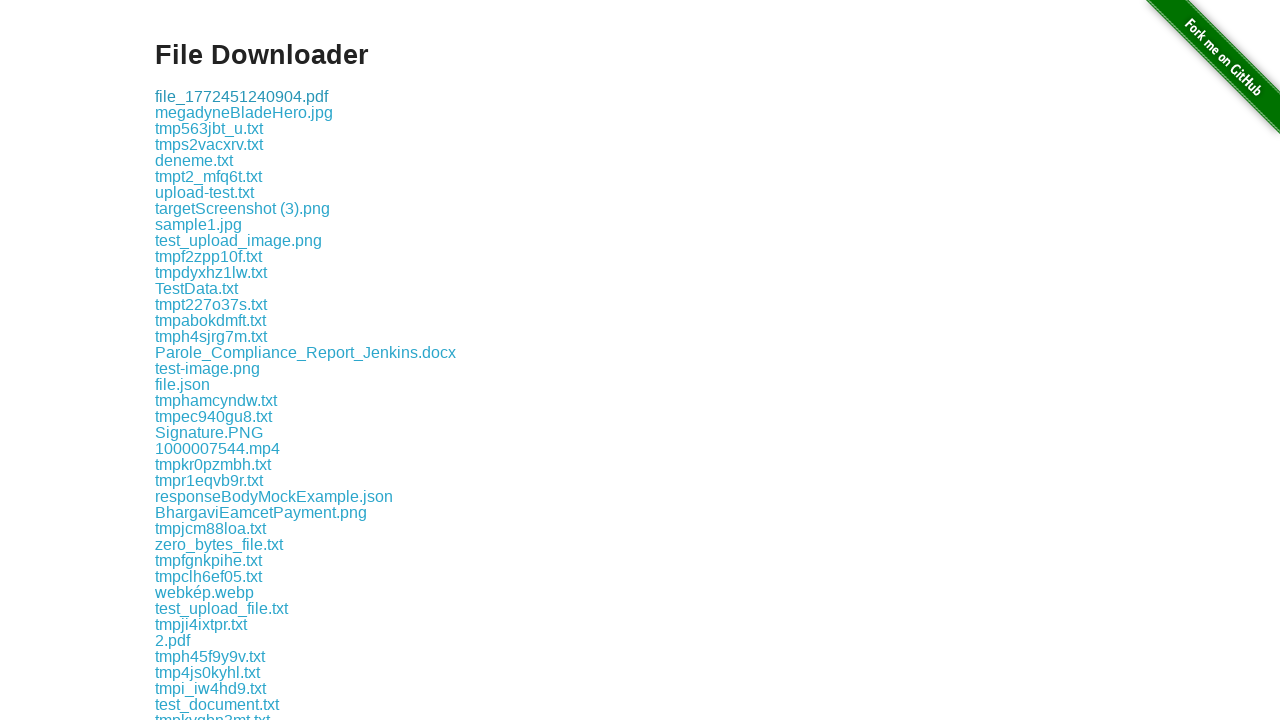

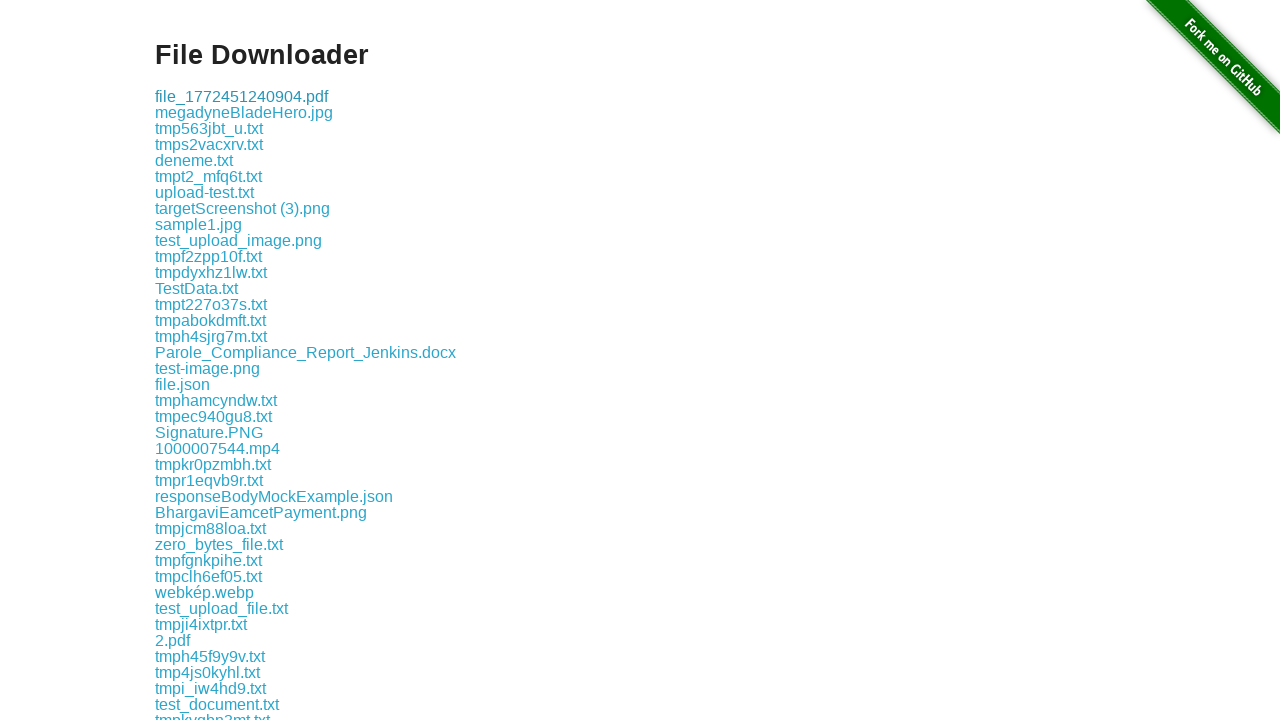